Tests dynamic loading by clicking start button and waiting for result text to become visible with 10 second wait

Starting URL: https://automationfc.github.io/dynamic-loading/

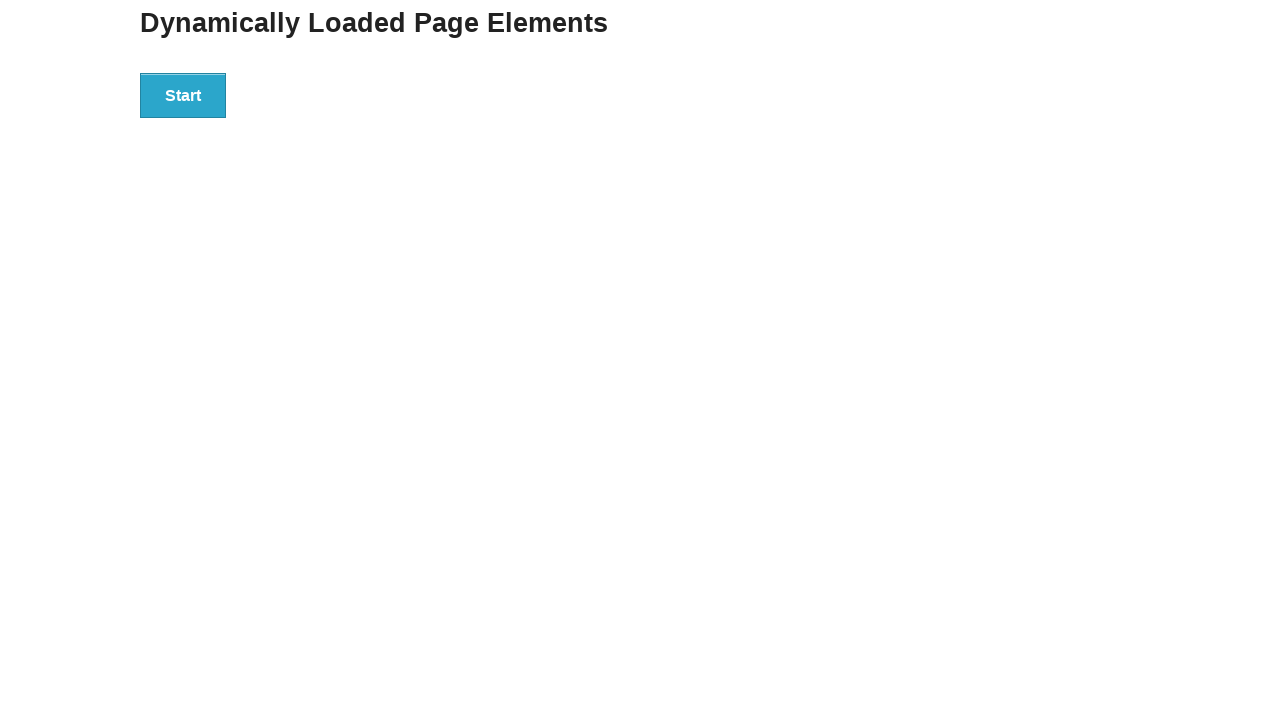

Clicked start button to trigger dynamic loading at (183, 95) on div#start button
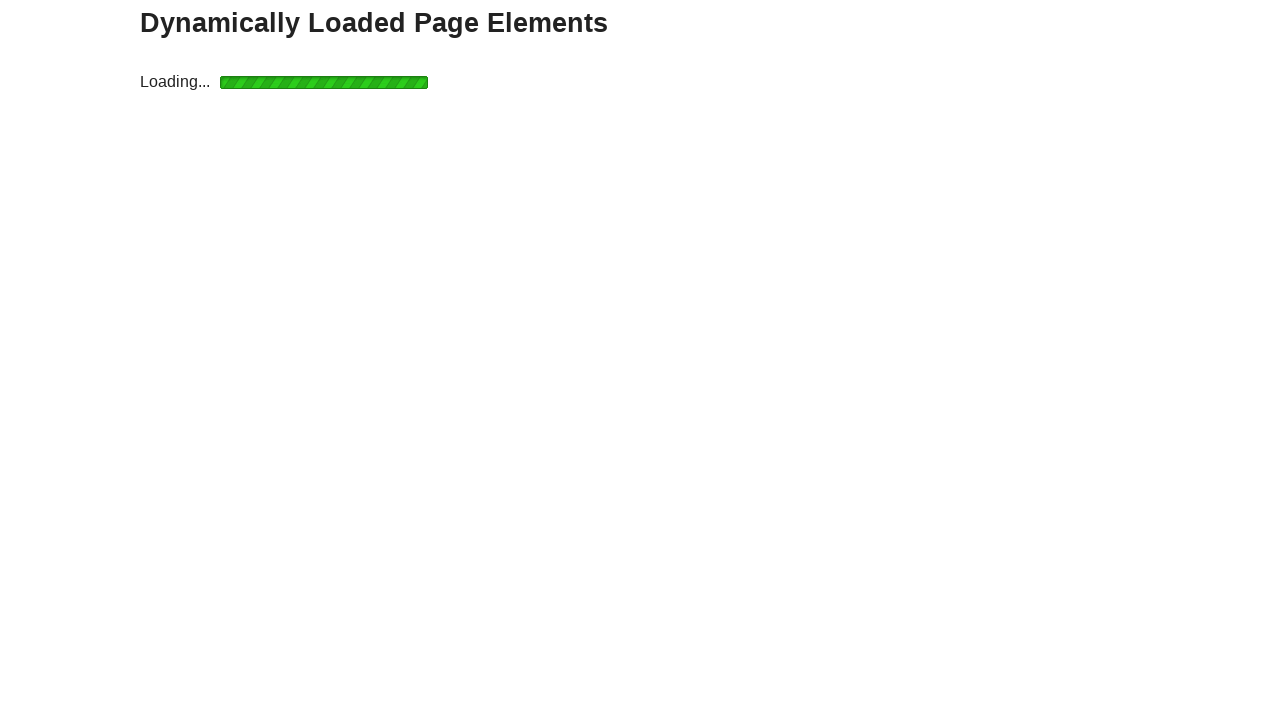

Waited for result text to become visible (10 second timeout)
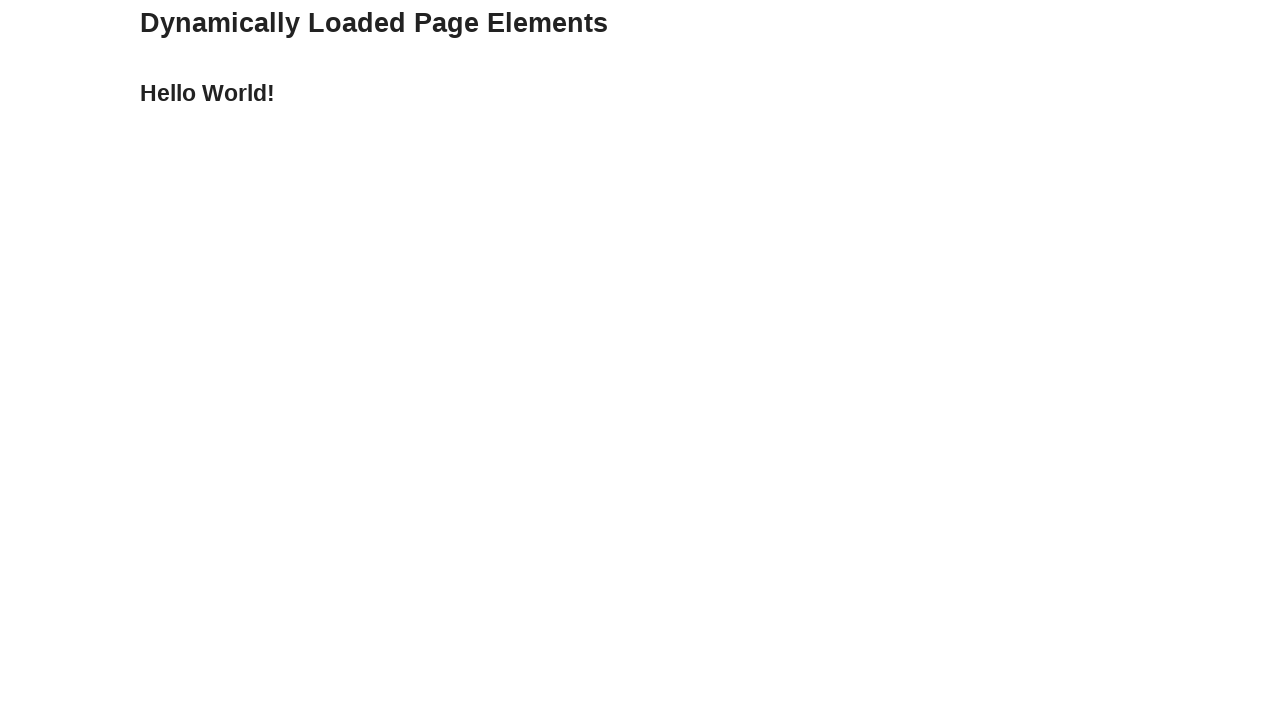

Verified result text content equals 'Hello World!'
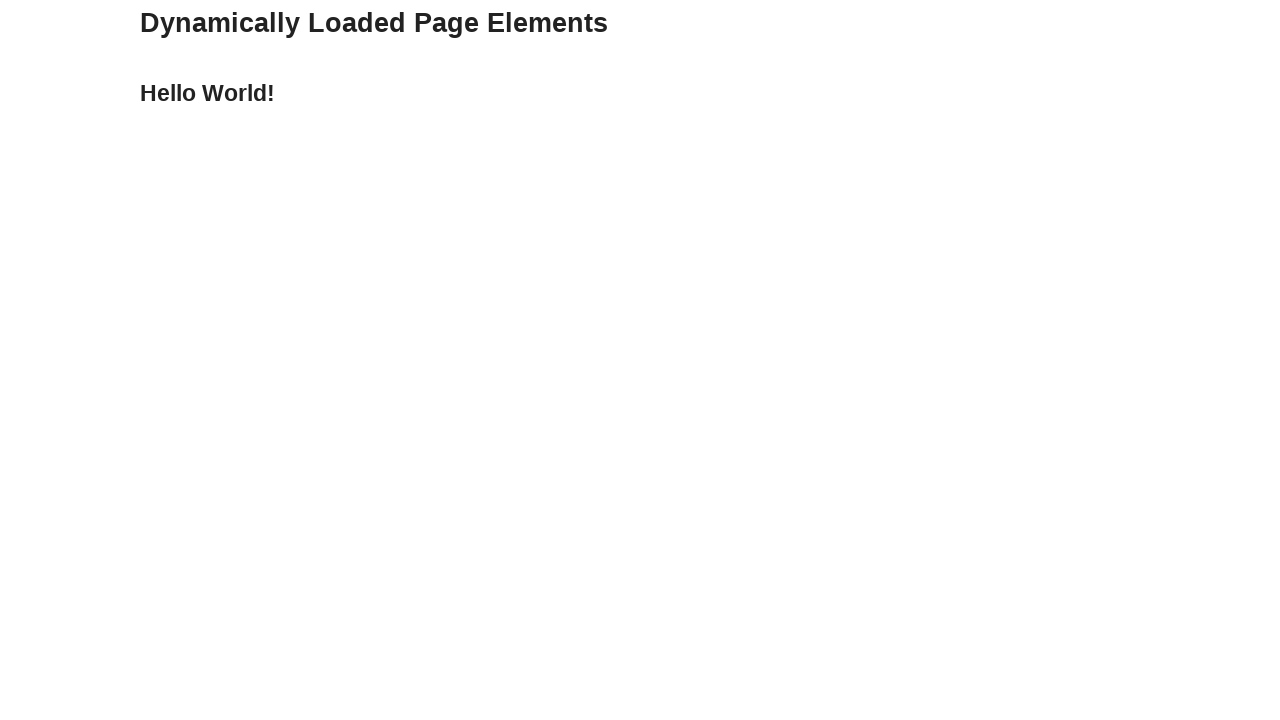

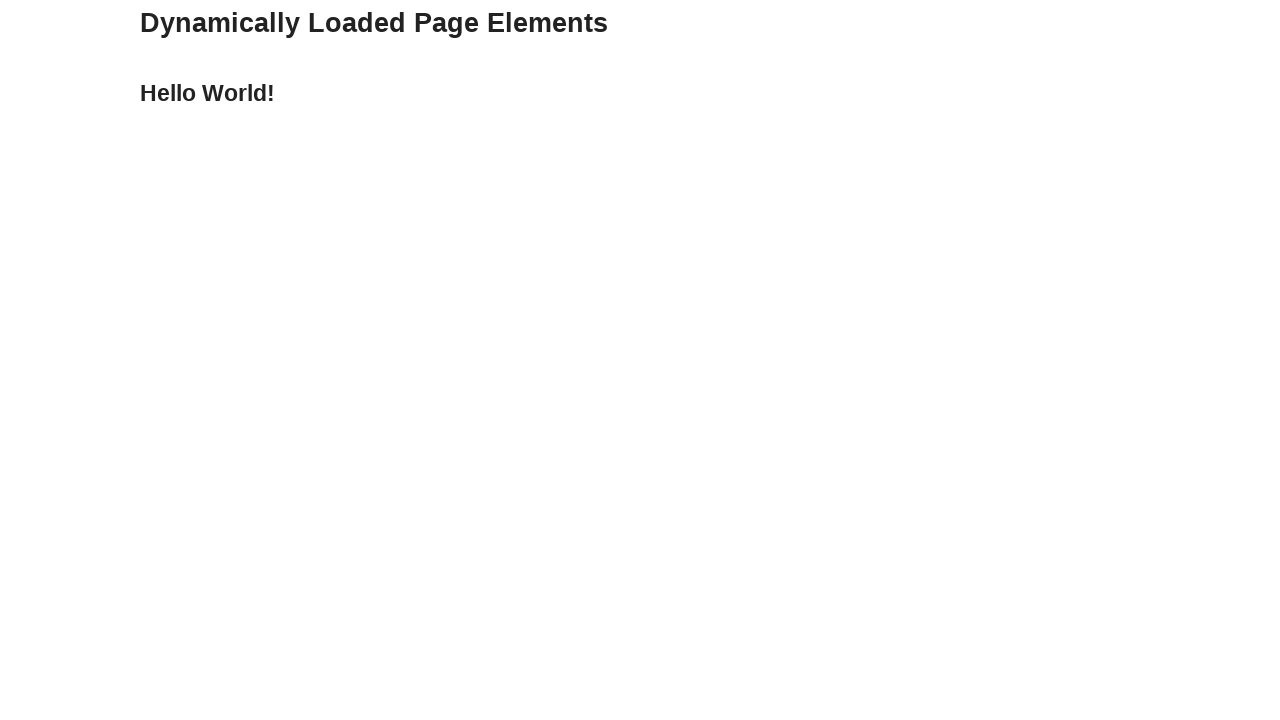